Navigates to JD.com (Chinese e-commerce site) and waits for the page to load, demonstrating basic browser automation.

Starting URL: https://www.jd.com/

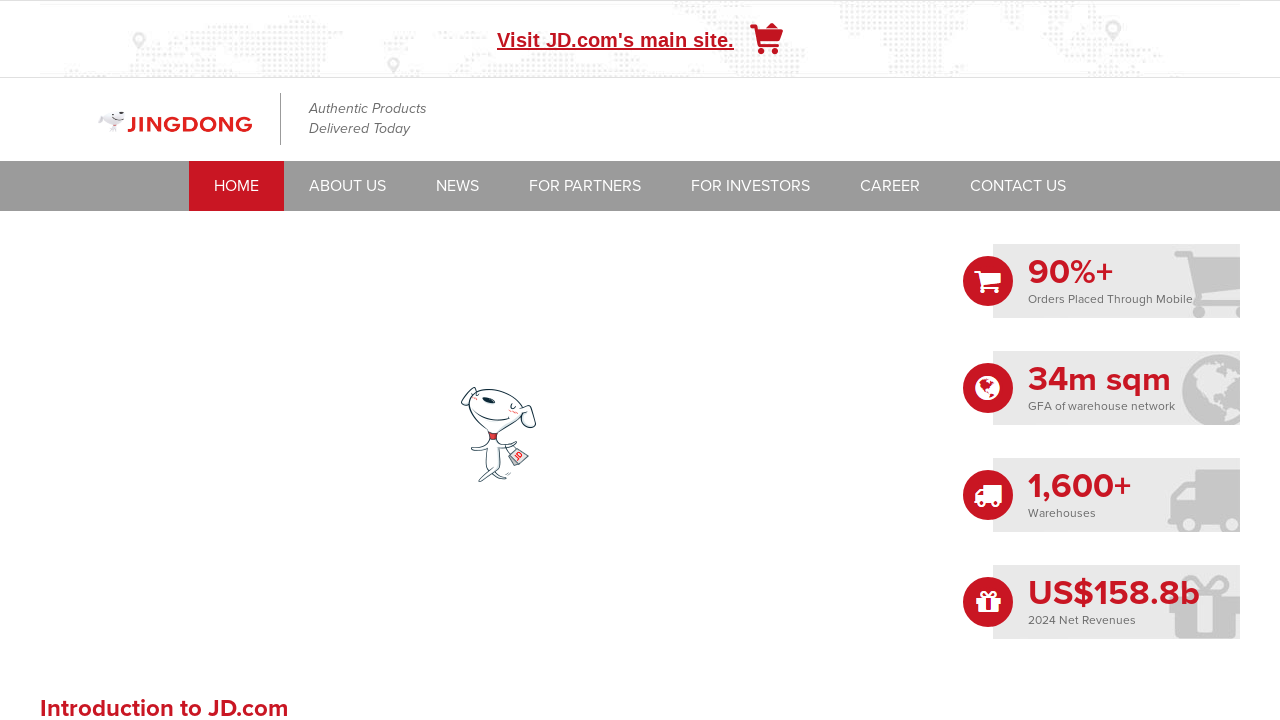

Waited for page network idle state on JD.com
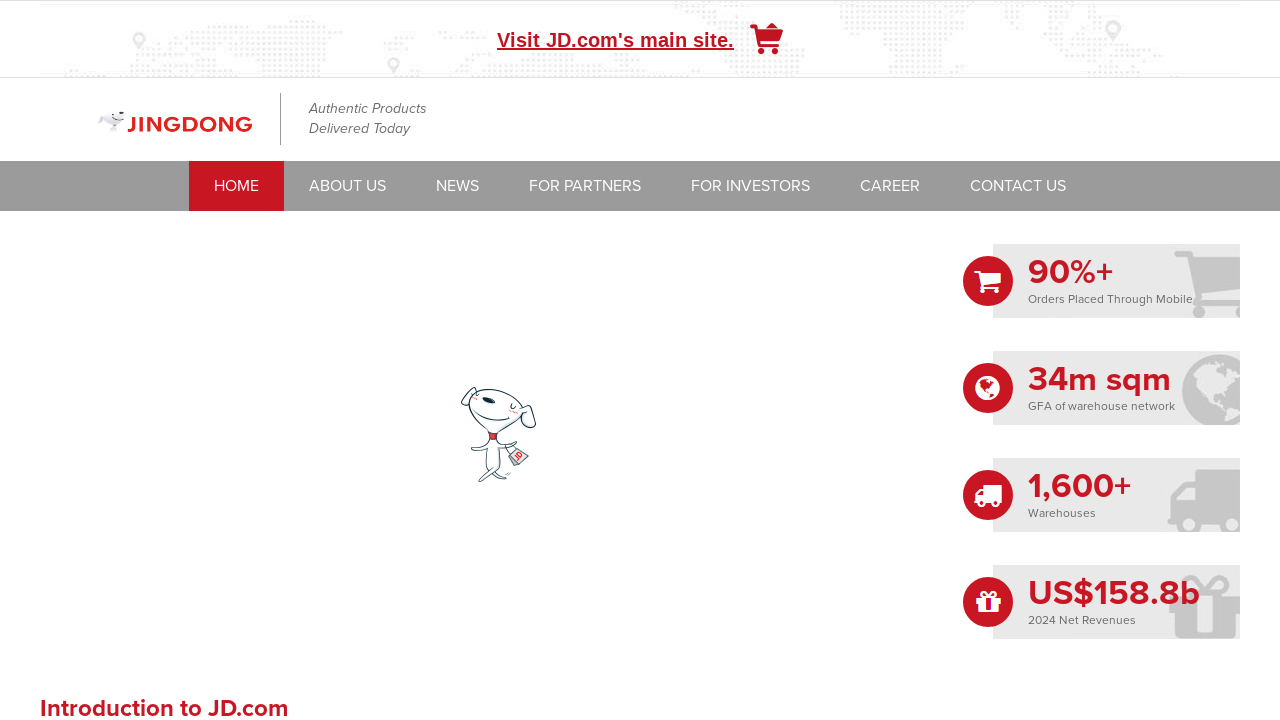

Verified page loaded by confirming body element is present
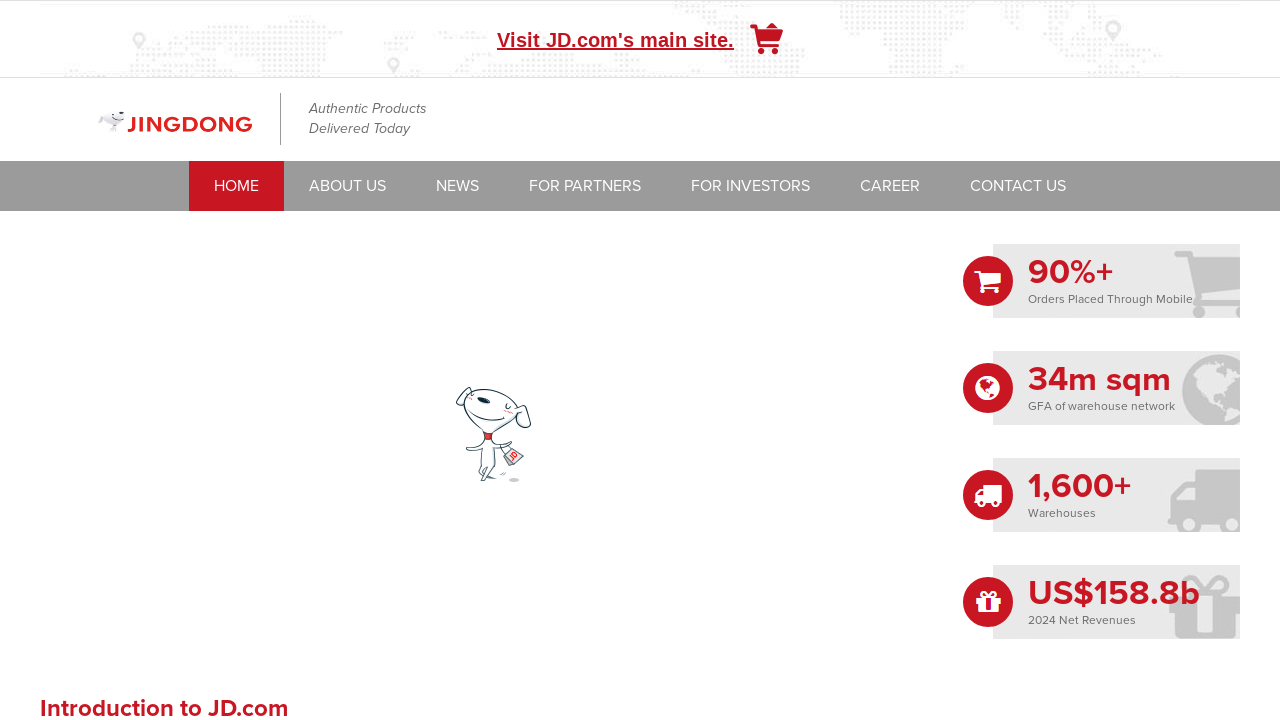

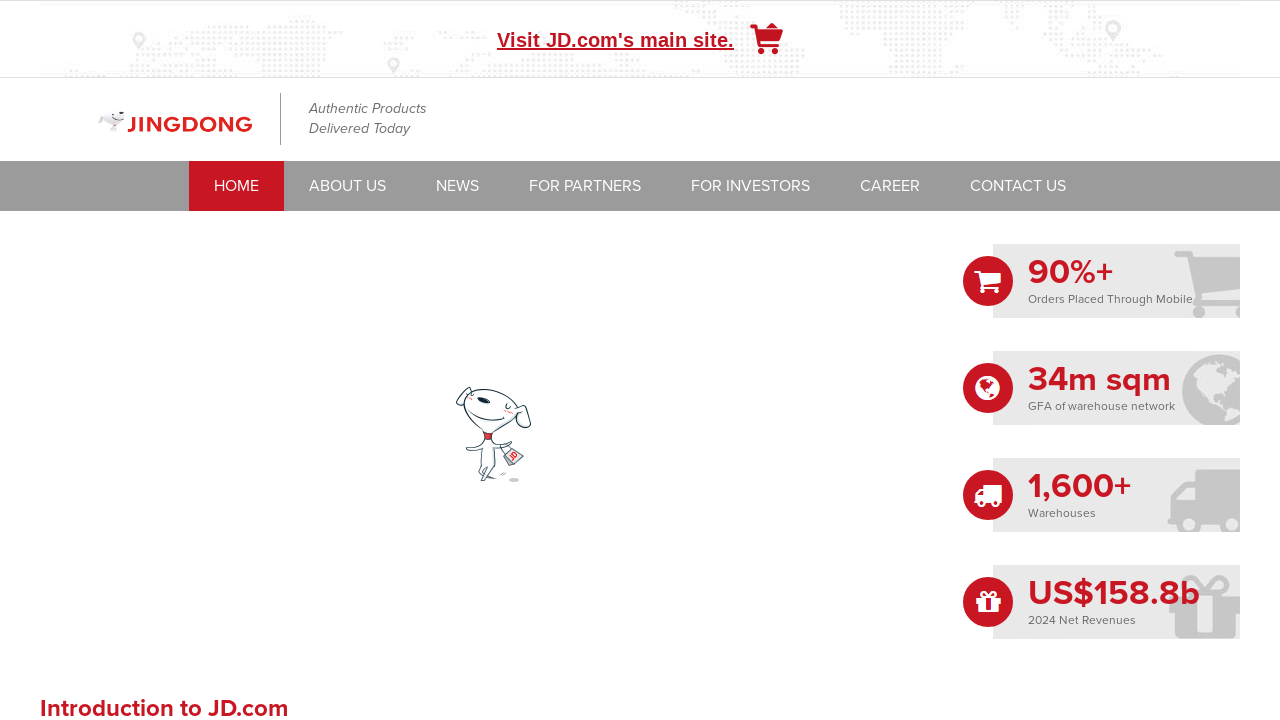